Tests dynamic loading examples by navigating to hidden and dynamically rendered elements, clicking start buttons, and waiting for content to appear

Starting URL: http://the-internet.herokuapp.com/dynamic_loading

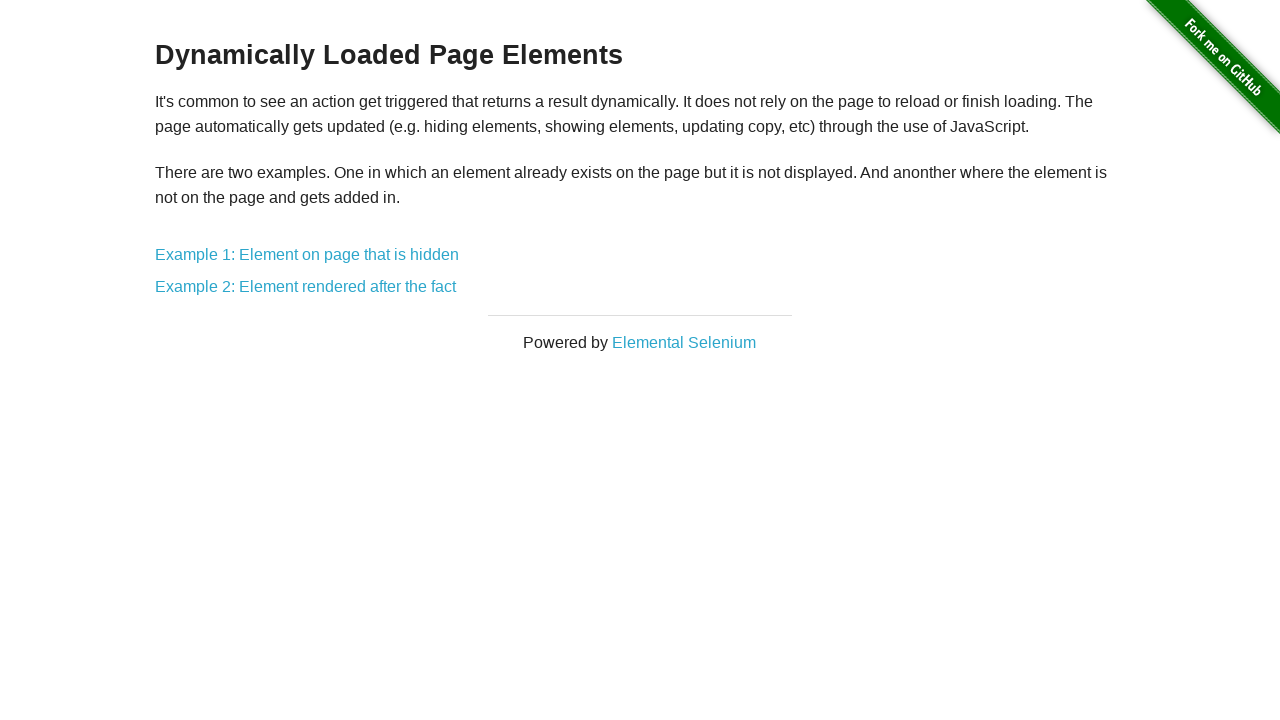

Retrieved and logged page header text
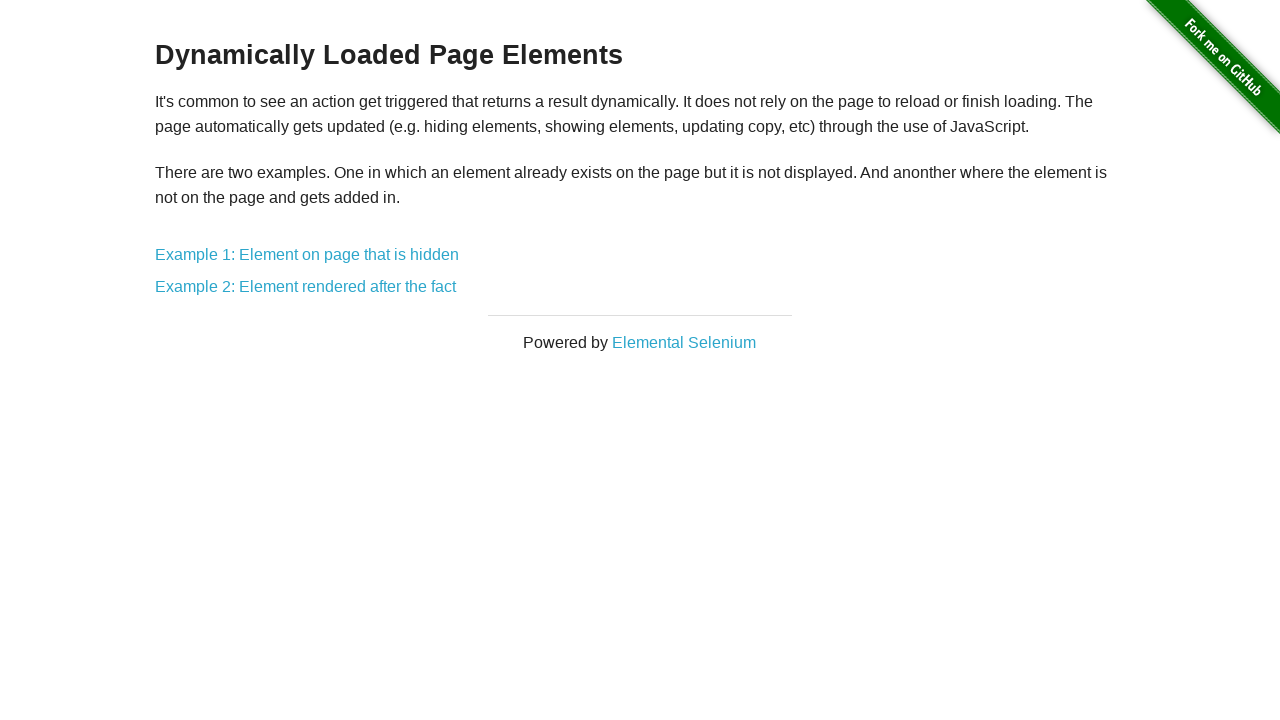

Clicked on Example 1: Element on page that is hidden at (307, 255) on text=Example 1: Element on page that is hidden
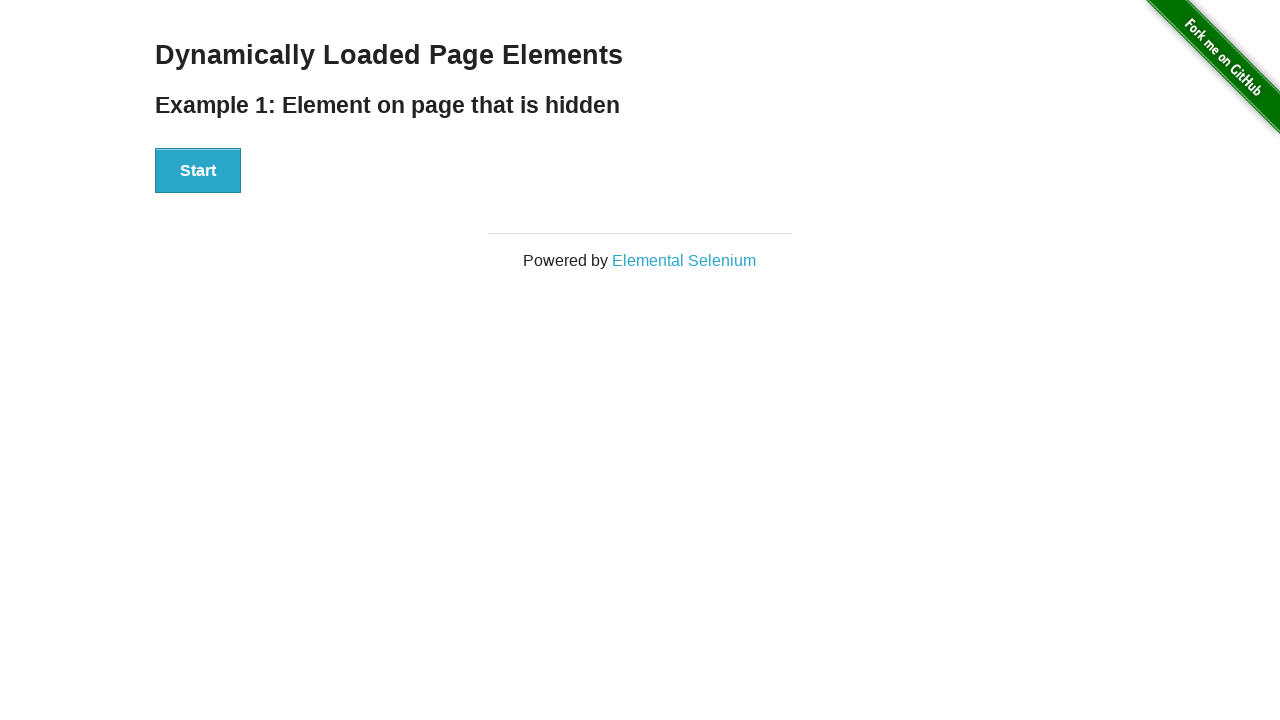

Clicked the start button for Example 1 at (198, 171) on #start button
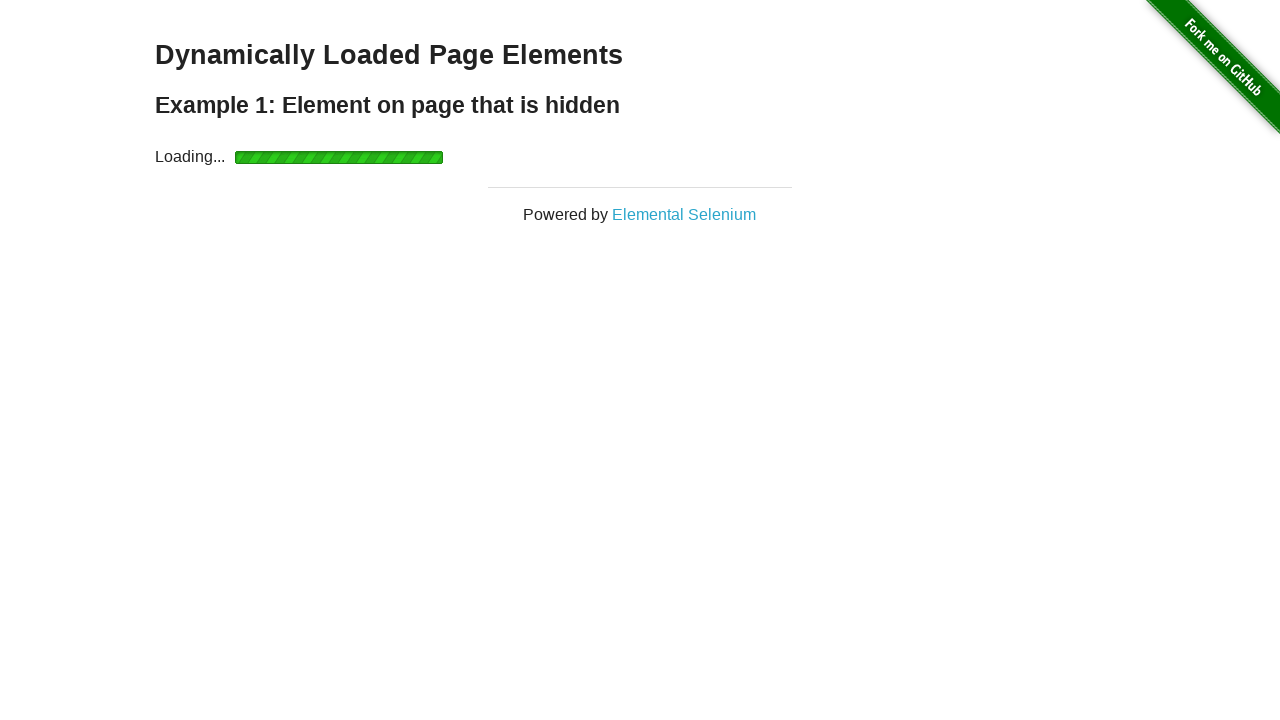

Hidden element became visible and retrieved its text
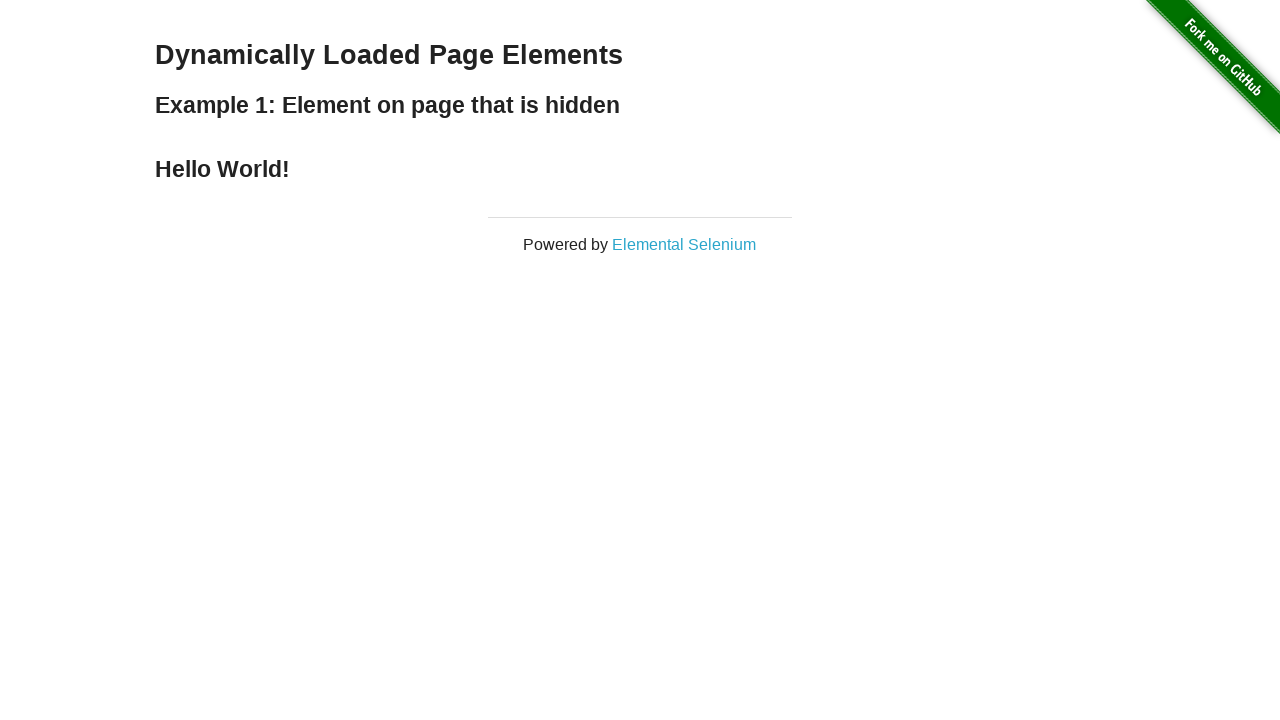

Navigated back to dynamic loading main page
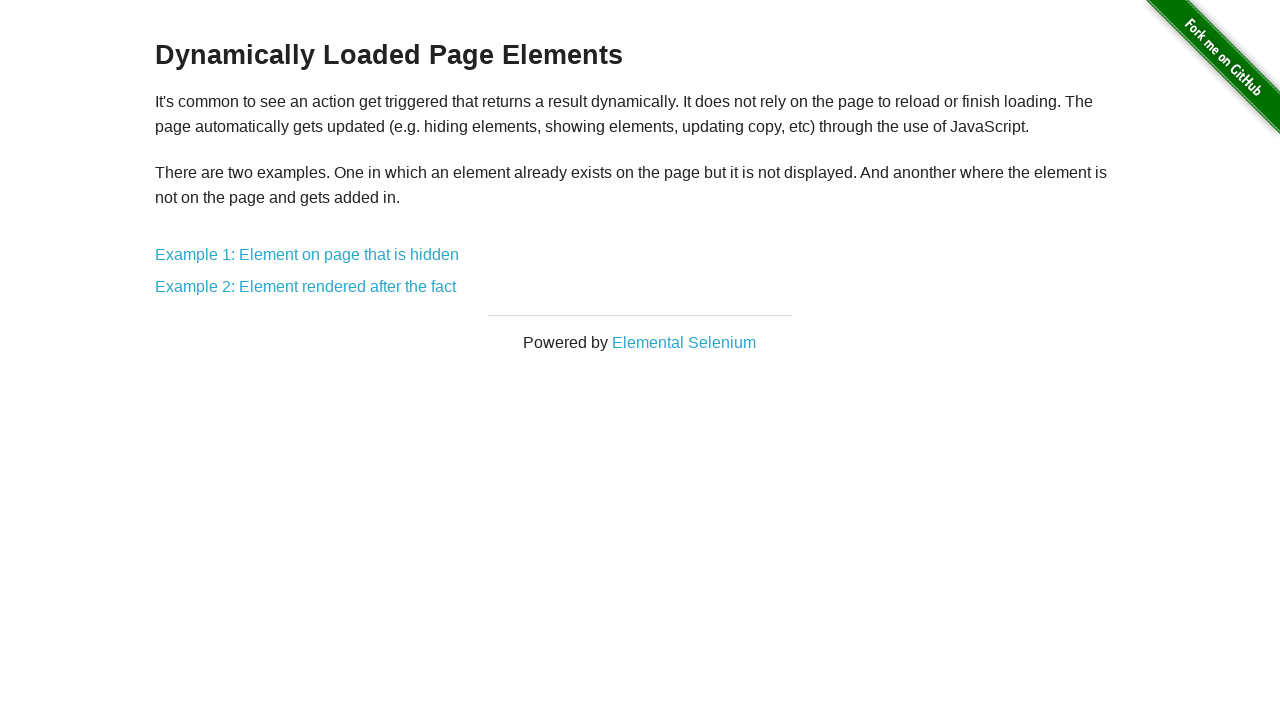

Retrieved and logged page header text again
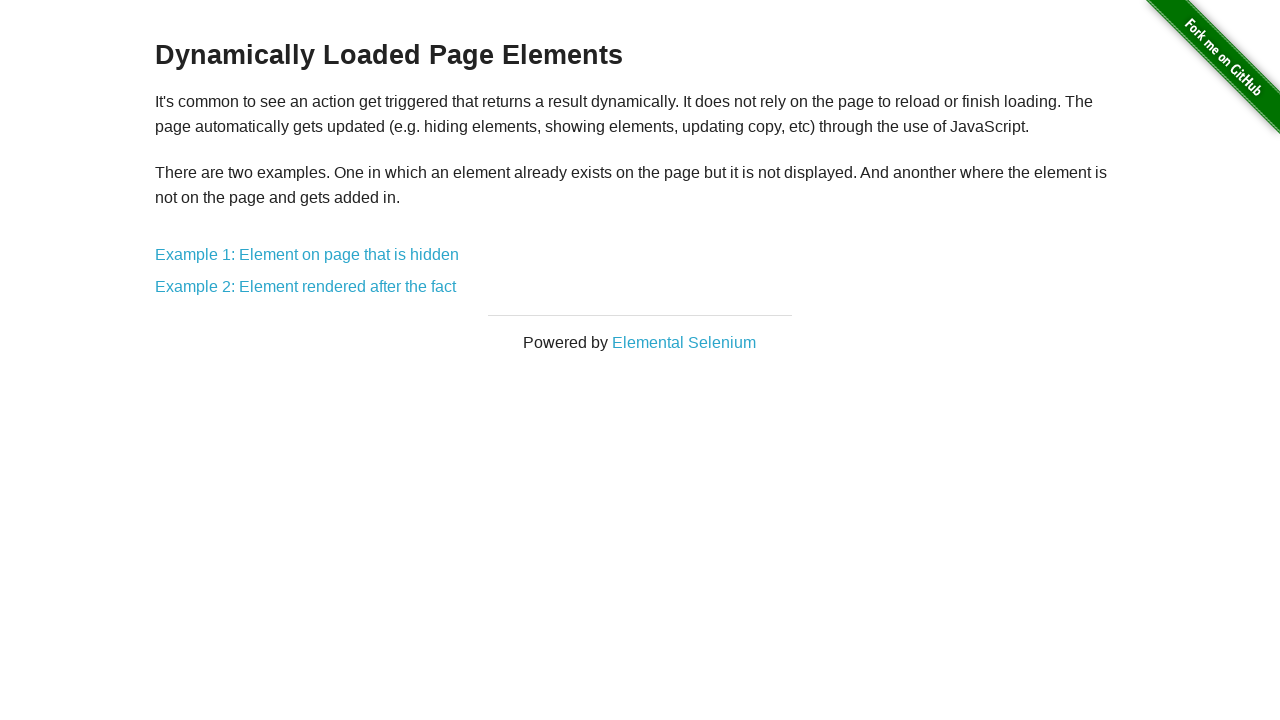

Clicked on Example 2: Element rendered after the fact at (306, 287) on text=Example 2: Element rendered after the fact
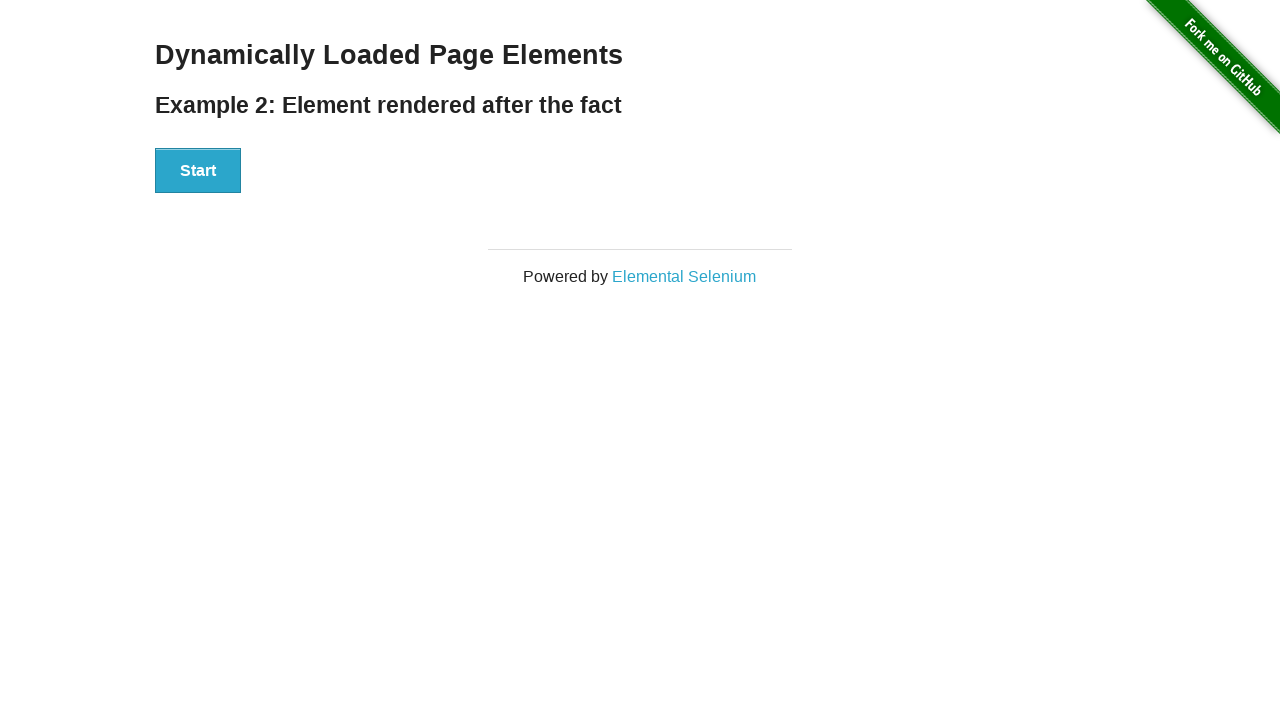

Clicked the start button for Example 2 at (198, 171) on #start button
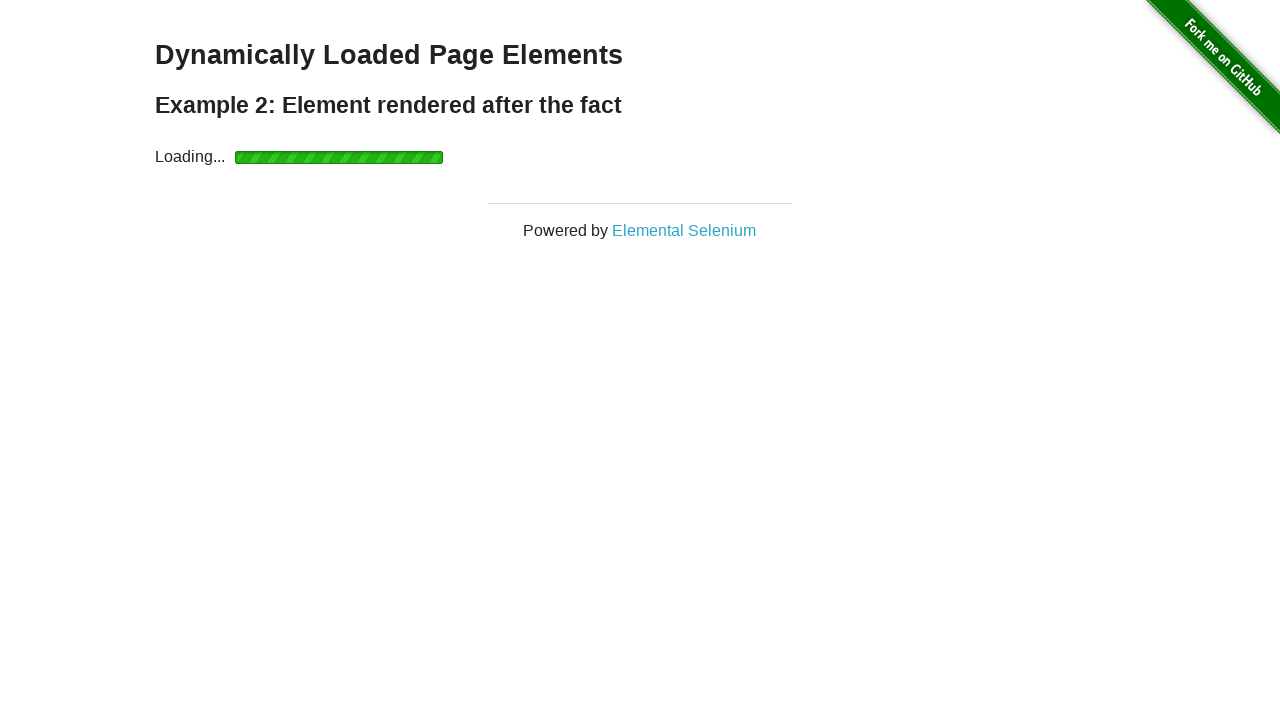

Dynamically rendered element appeared and retrieved its text
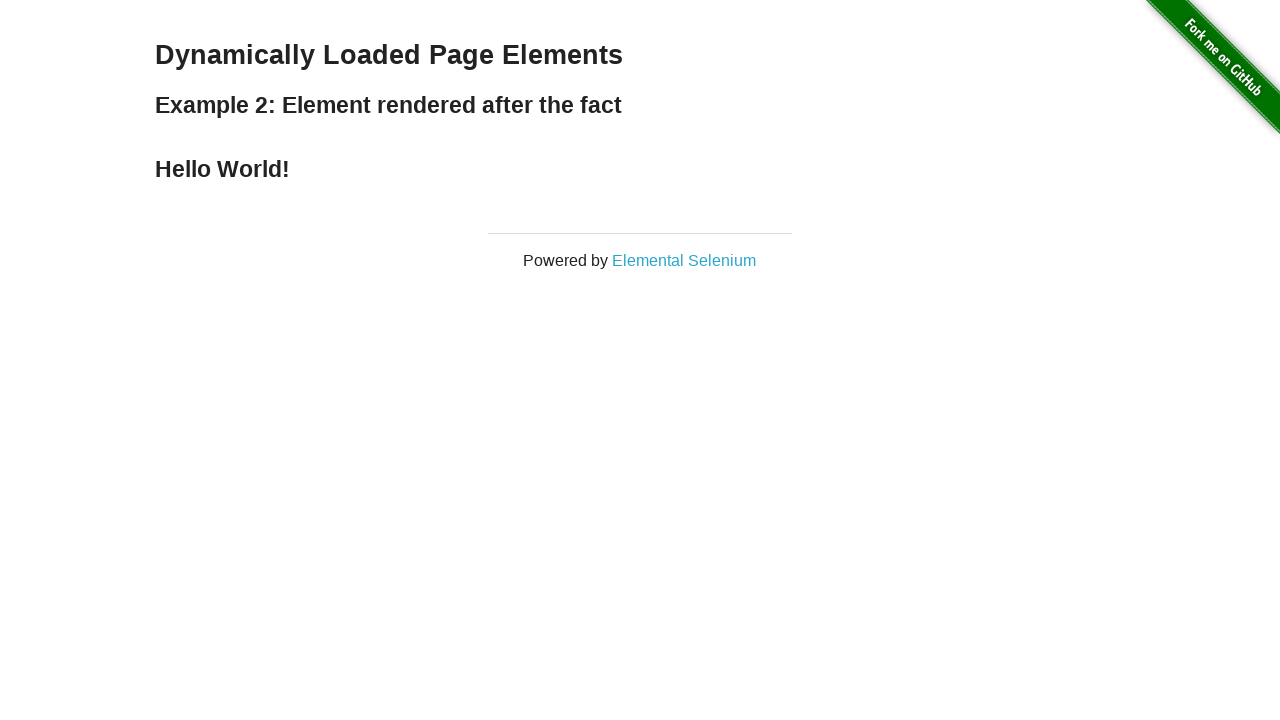

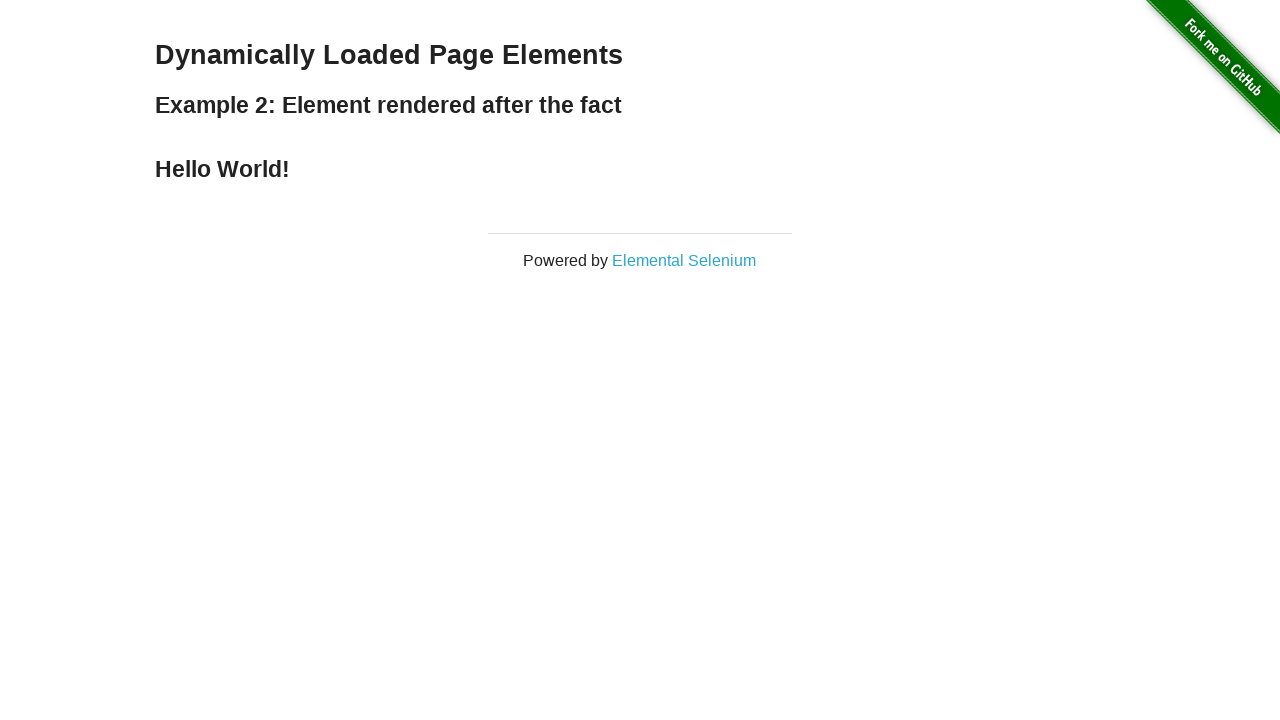